Tests alert functionality by navigating to the Alerts section, triggering an alert, and accepting it.

Starting URL: https://demoqa.com

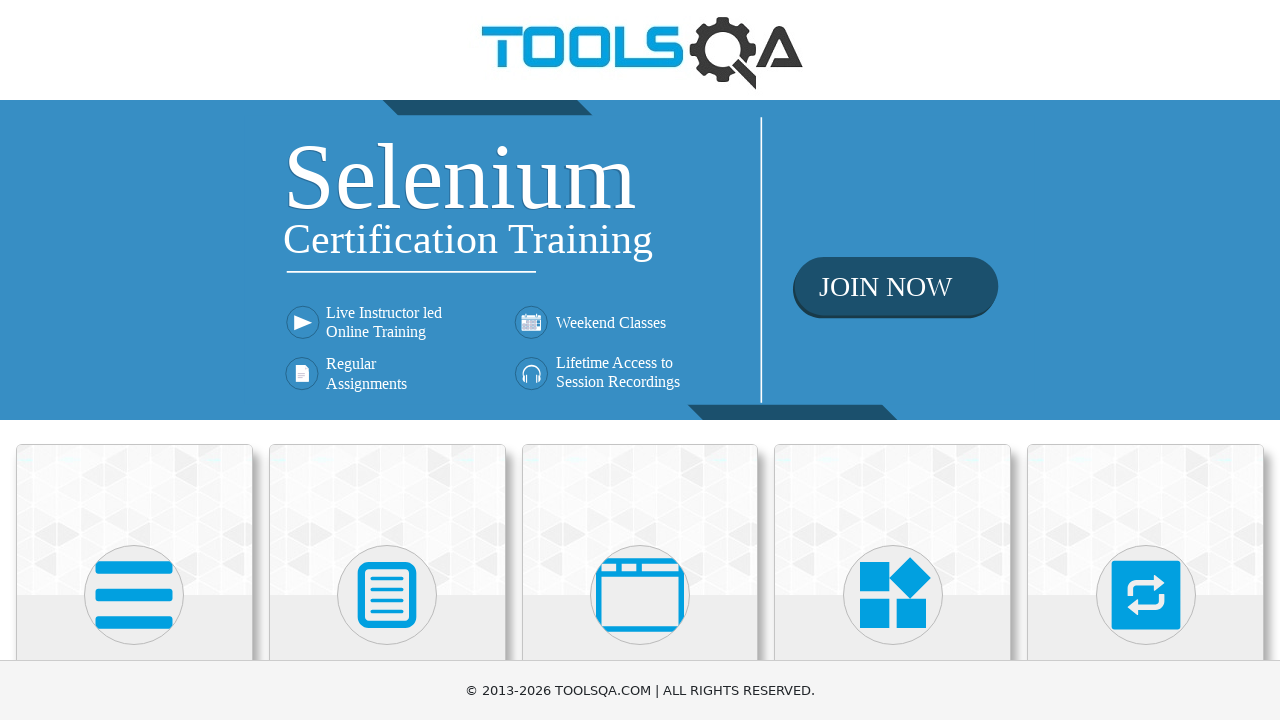

Clicked on 'Alerts, Frame & Windows' tile at (640, 360) on xpath=//h5[text()='Alerts, Frame & Windows']
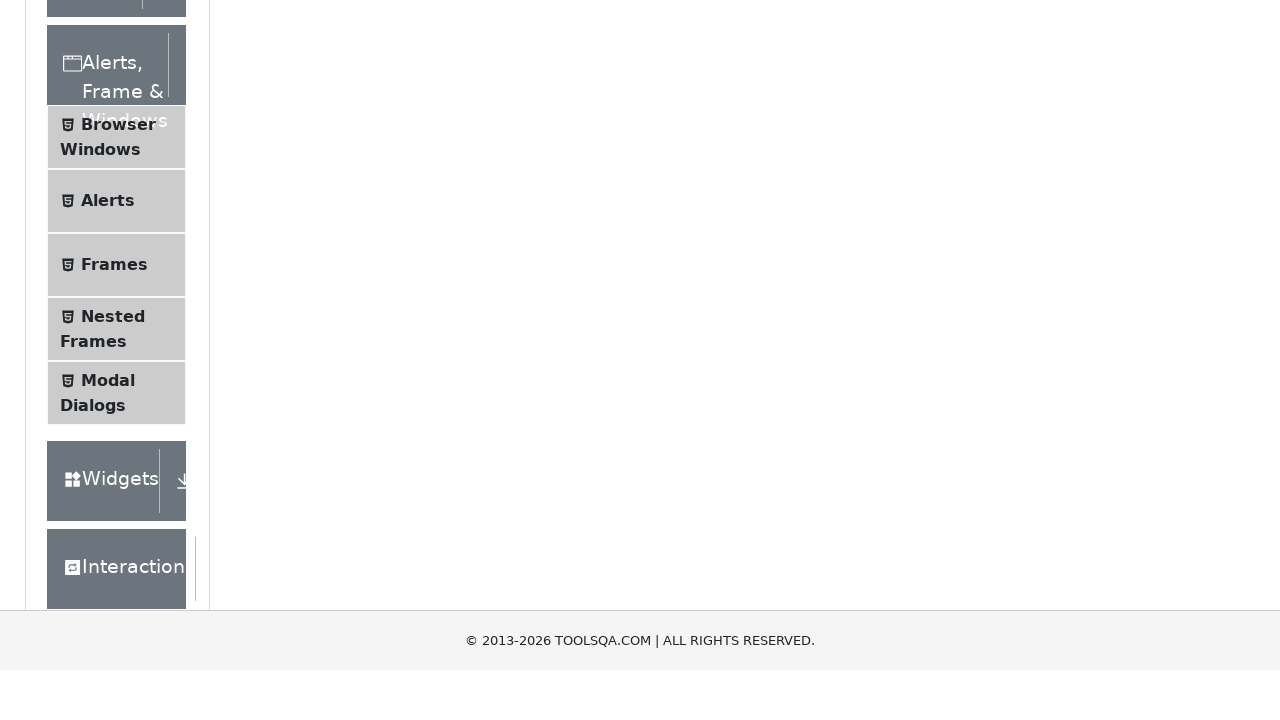

Waited for page to load after clicking 'Alerts, Frame & Windows'
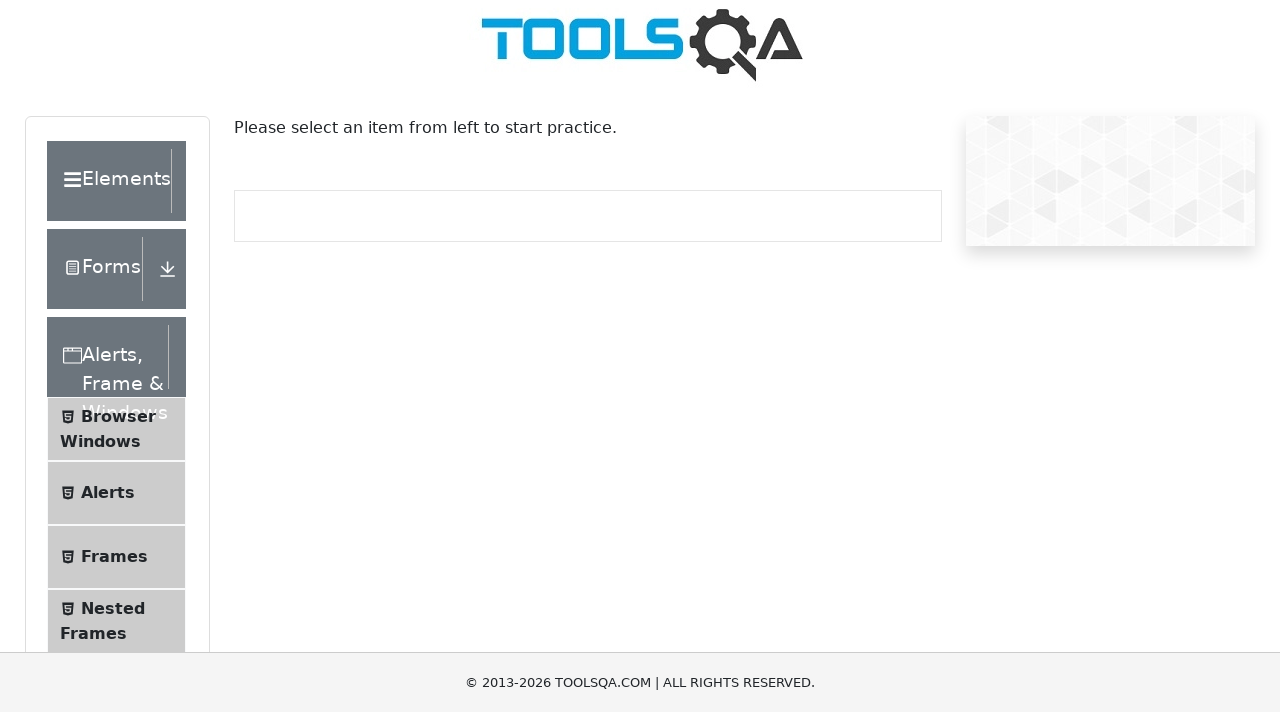

Clicked on 'Alerts' section at (108, 501) on xpath=//span[text()='Alerts']
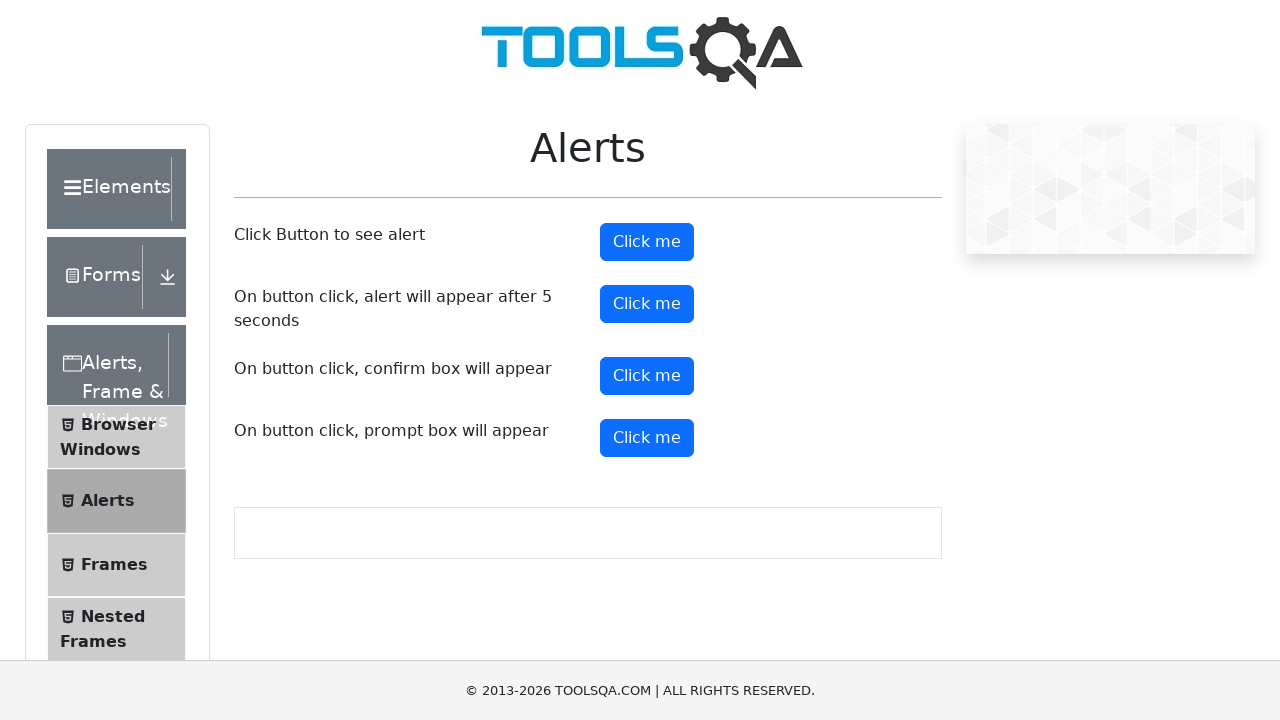

Waited for Alerts page to load
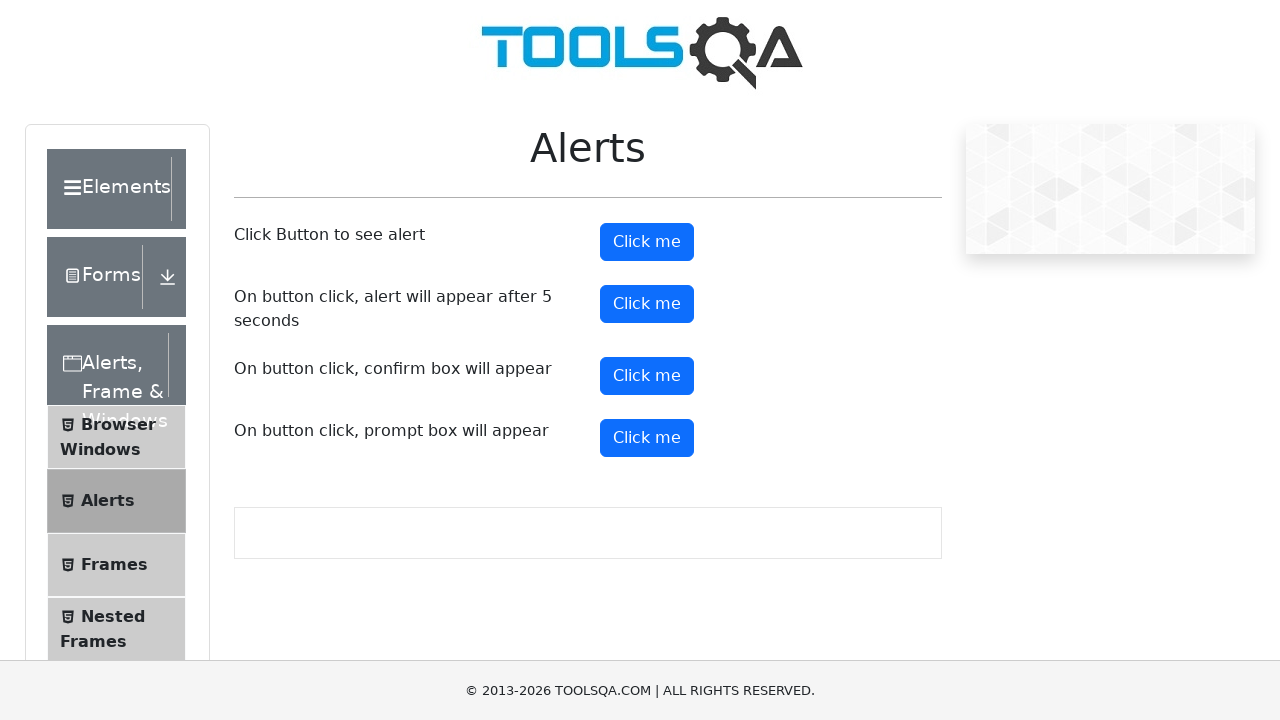

Set up alert dialog handler to accept alerts
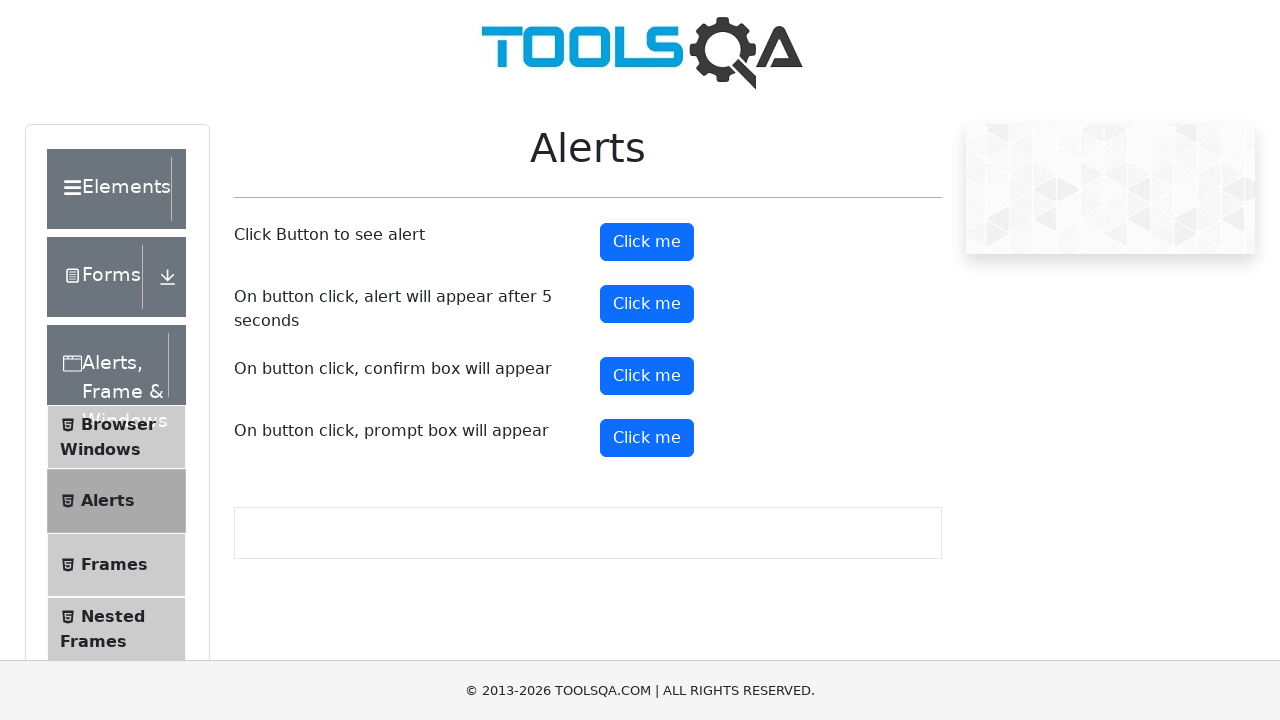

Clicked alert button to trigger an alert at (647, 242) on #alertButton
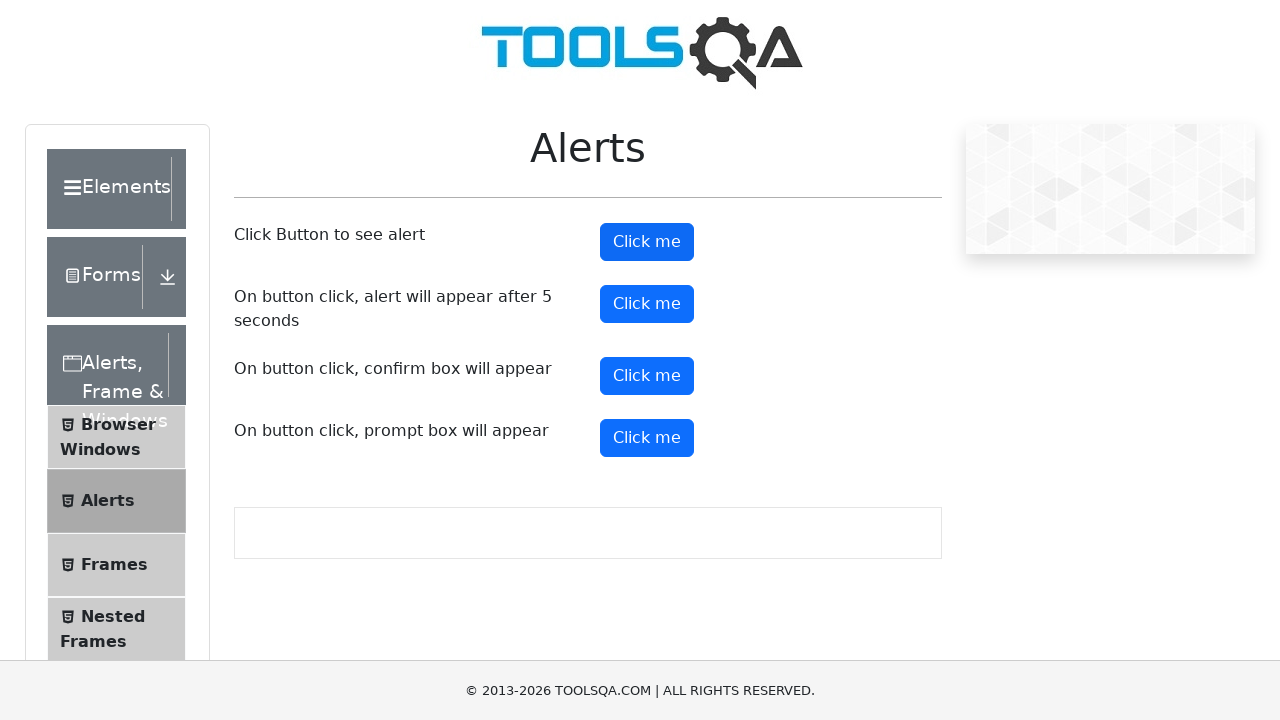

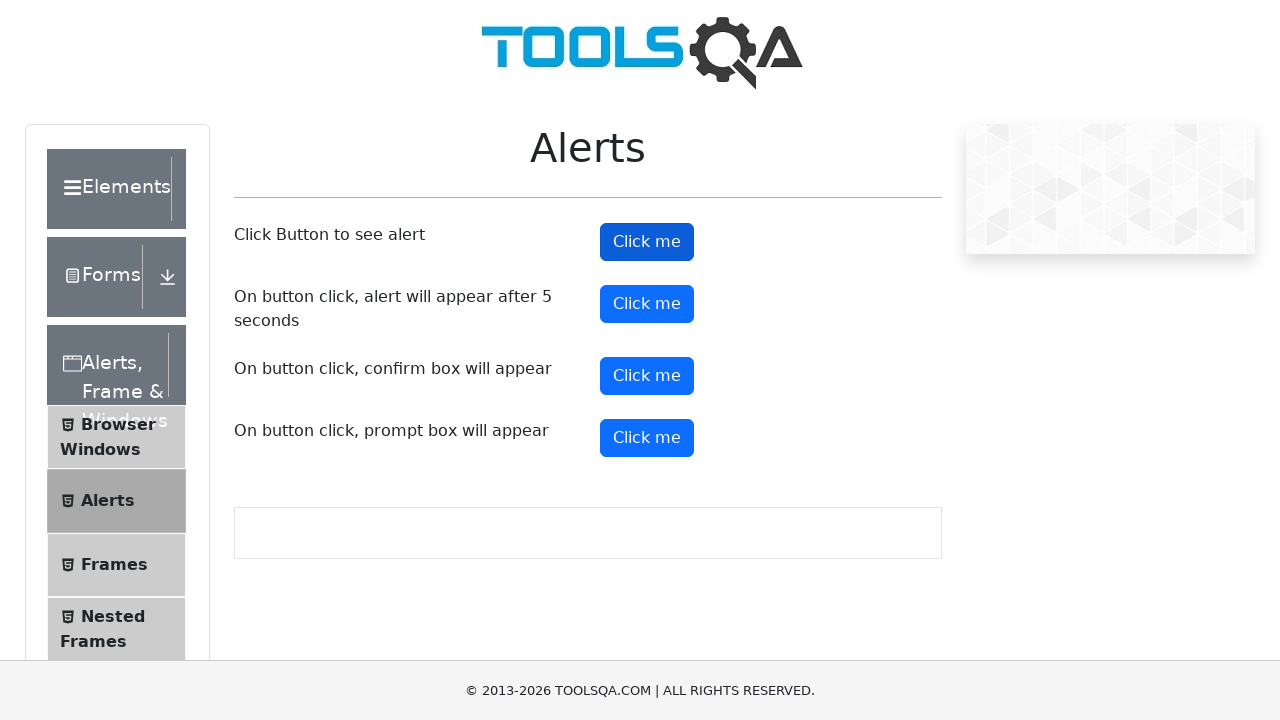